Tests dropdown selection functionality by selecting options using different methods (by index, value, and visible text) and verifying the selections

Starting URL: https://demoqa.com/select-menu

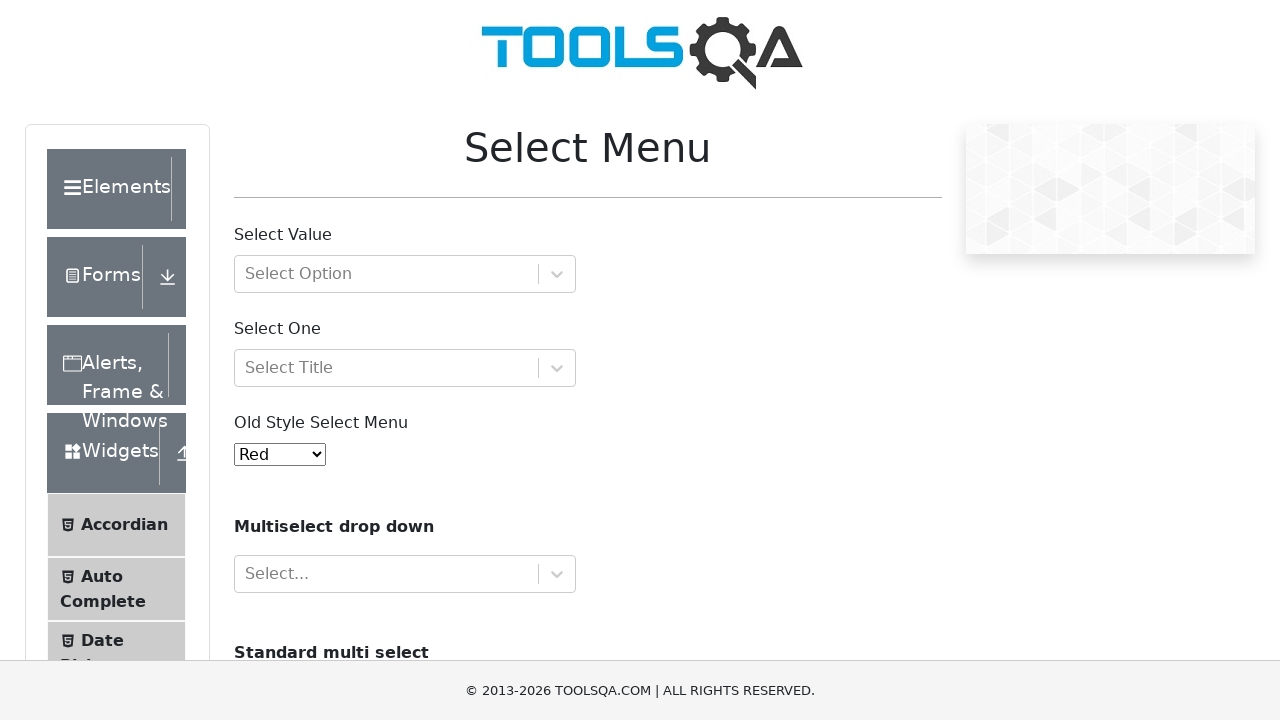

Selected Yellow option by index 3 from dropdown on select#oldSelectMenu
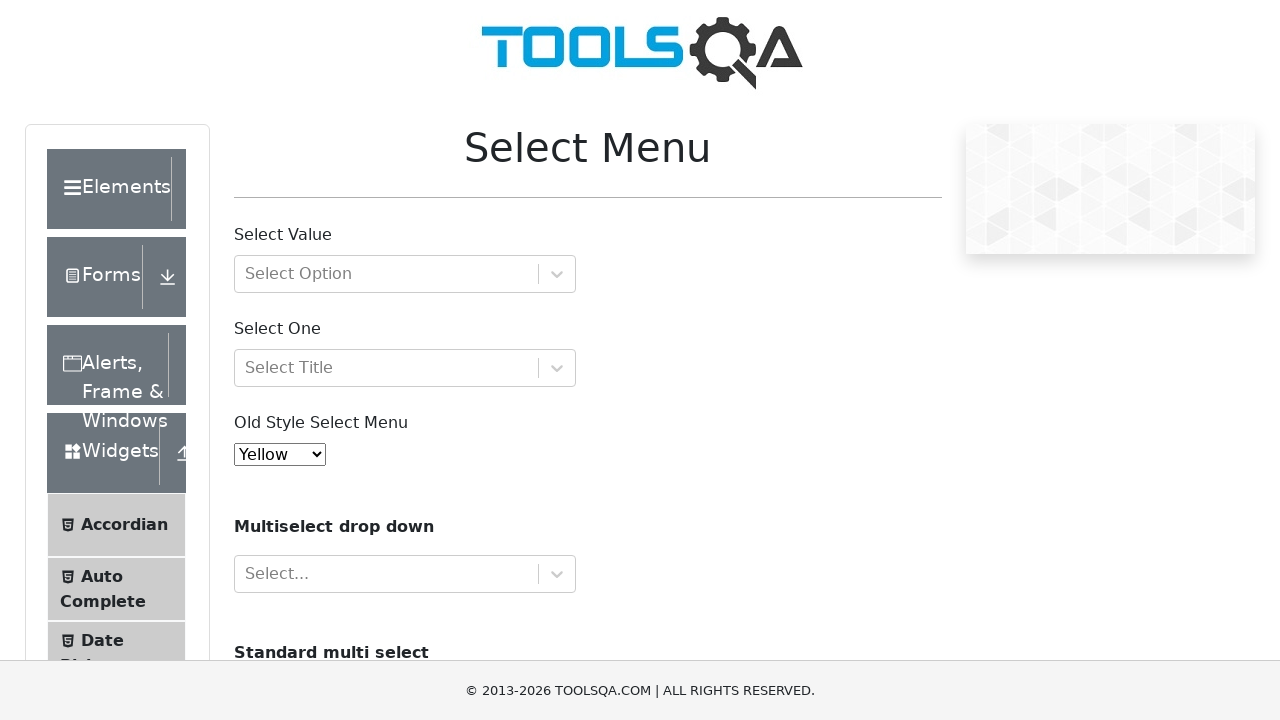

Verified Yellow is selected (value = 3)
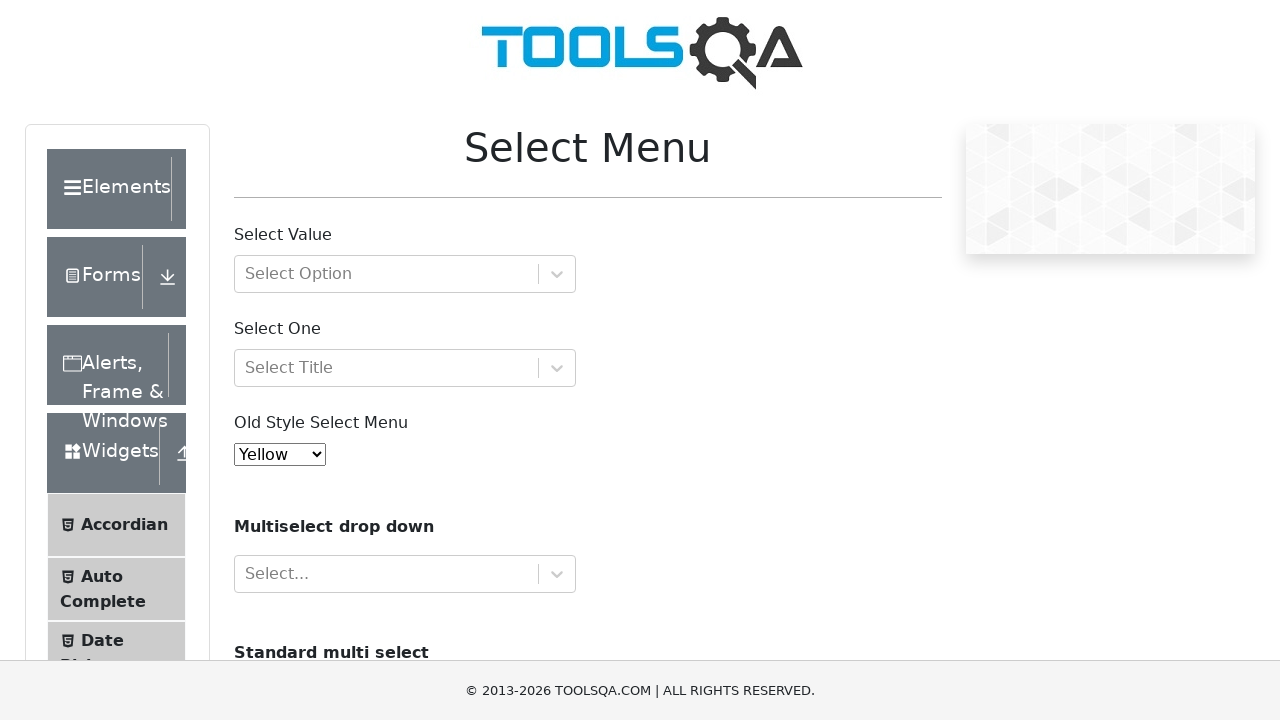

Selected Red option by value from dropdown on select#oldSelectMenu
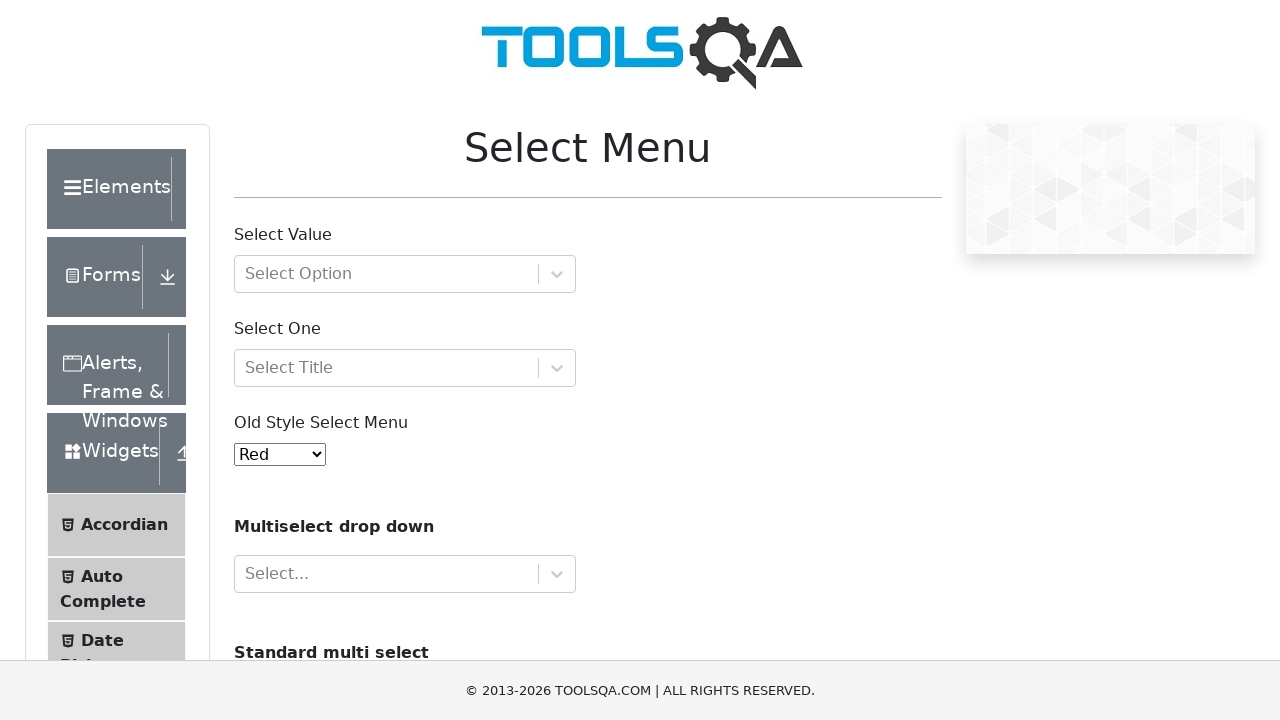

Verified Red is selected (value = red)
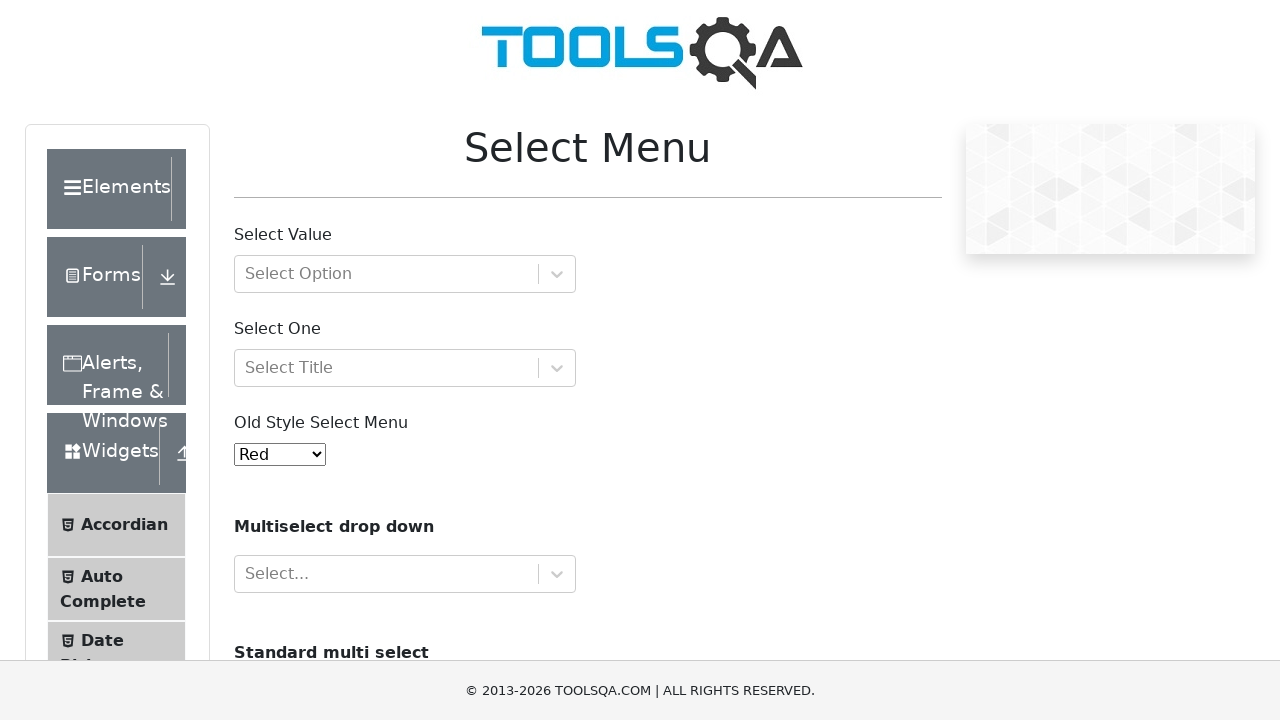

Selected White option by visible text from dropdown on select#oldSelectMenu
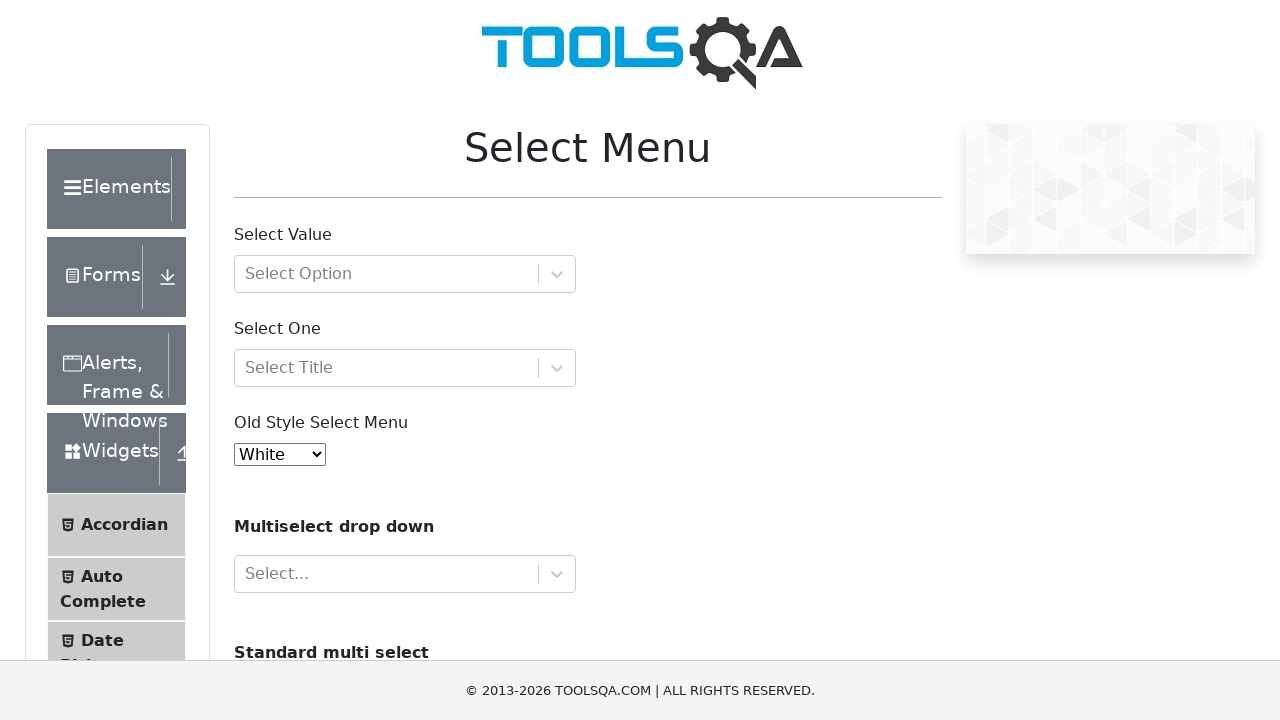

Verified White is selected (value = 6)
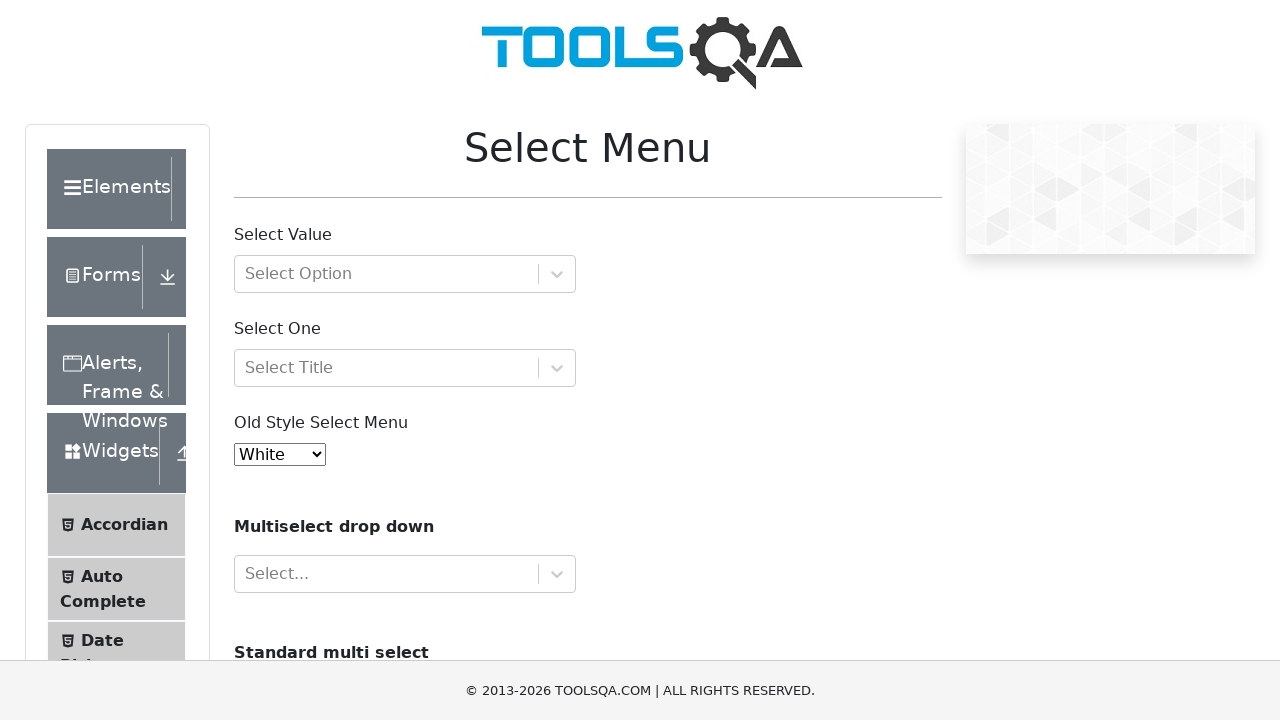

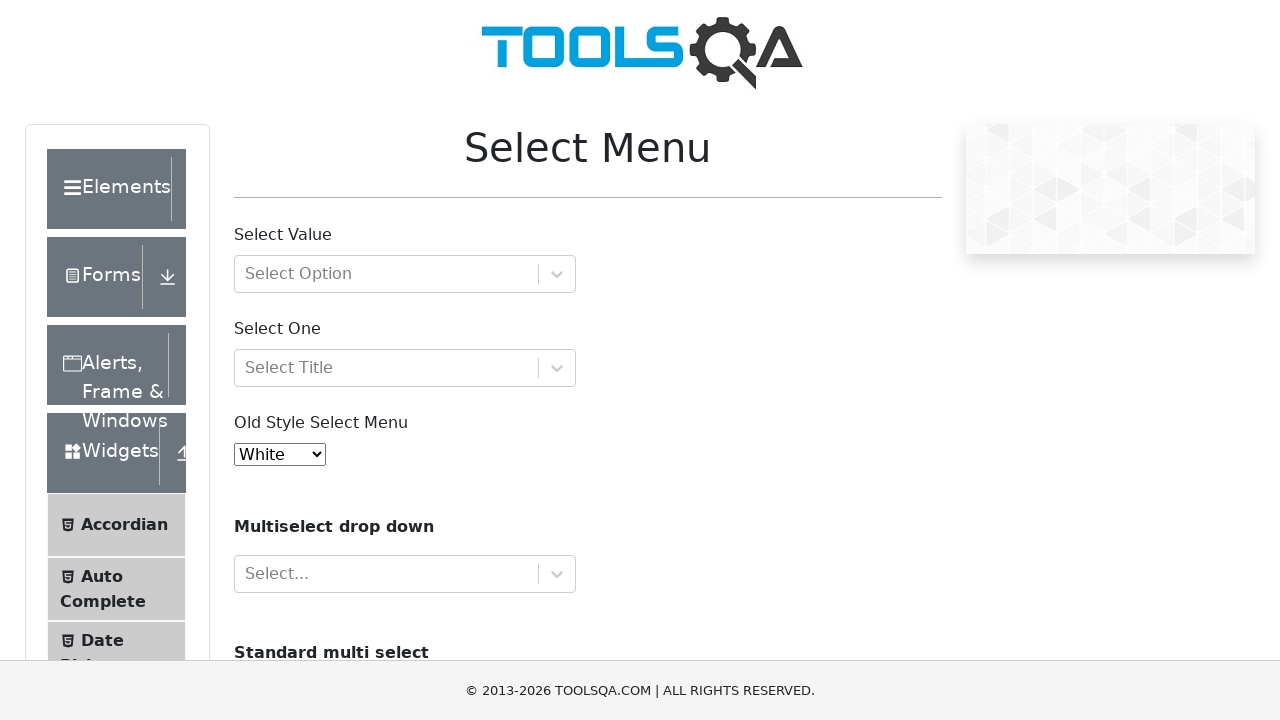